Tests the search functionality on python.org by entering "pycon" in the search box and submitting the search to verify results are returned.

Starting URL: http://www.python.org

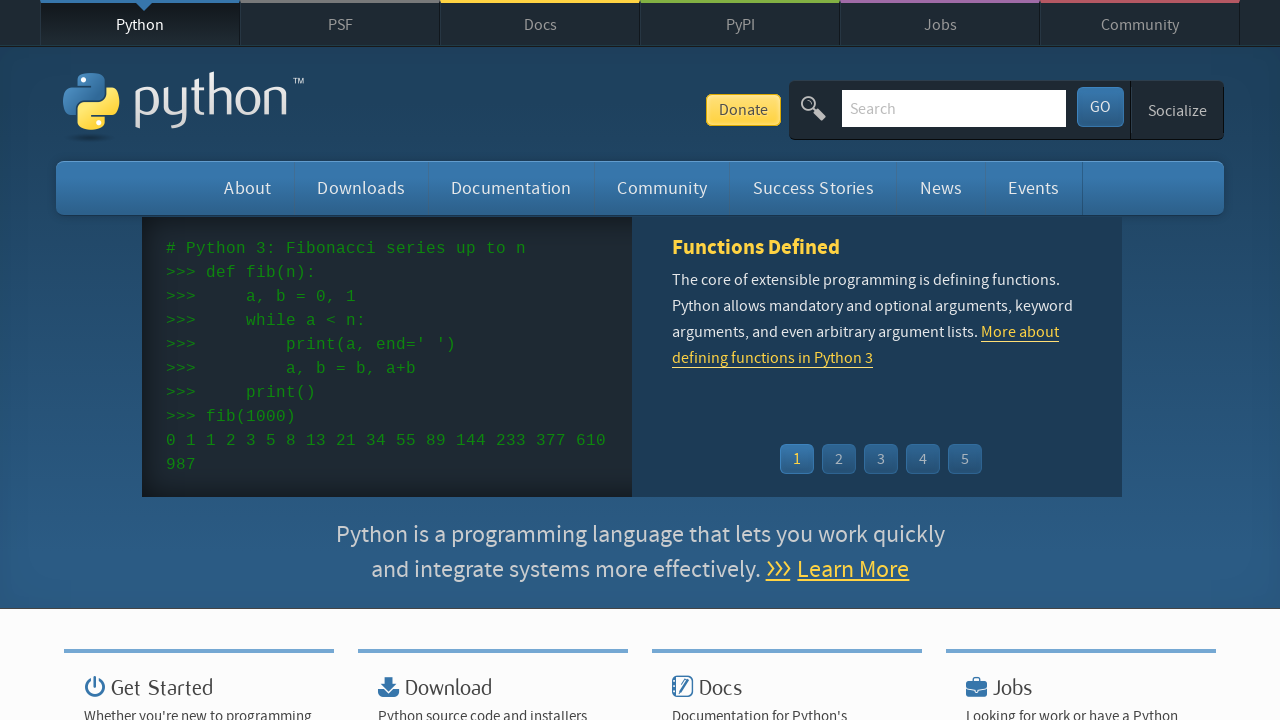

Verified page title contains 'Python'
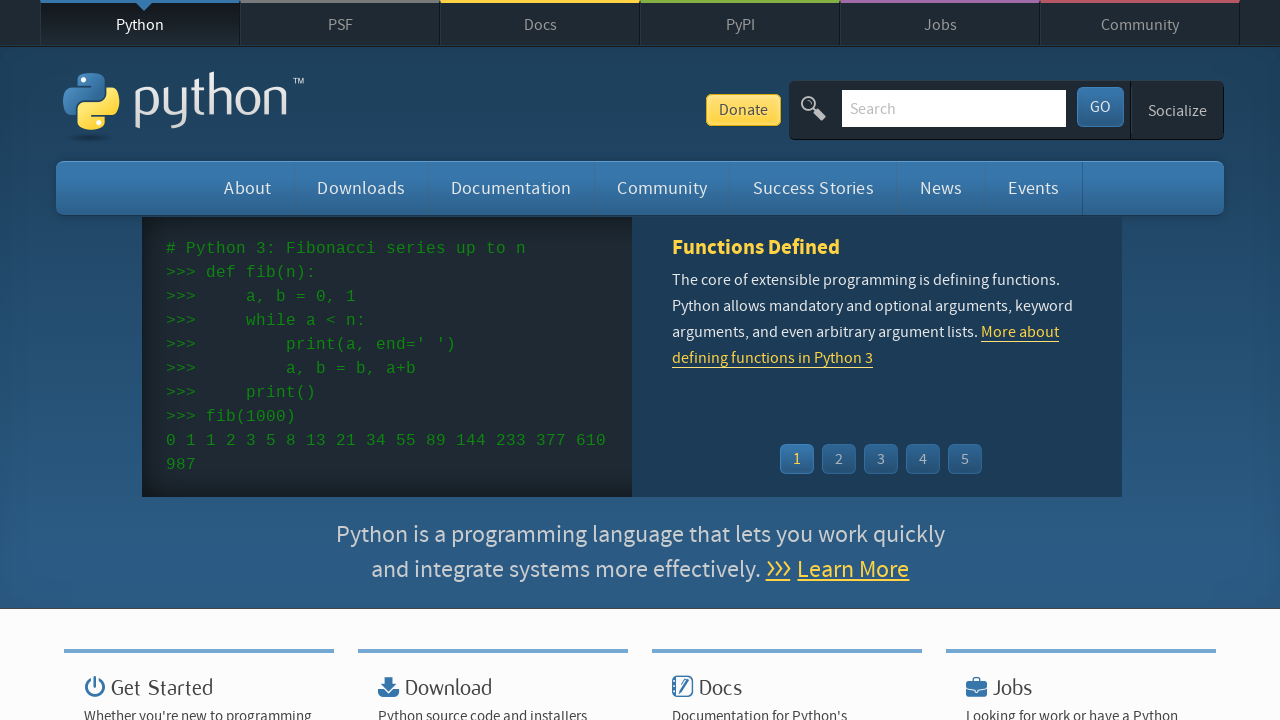

Filled search box with 'pycon' on input[name='q']
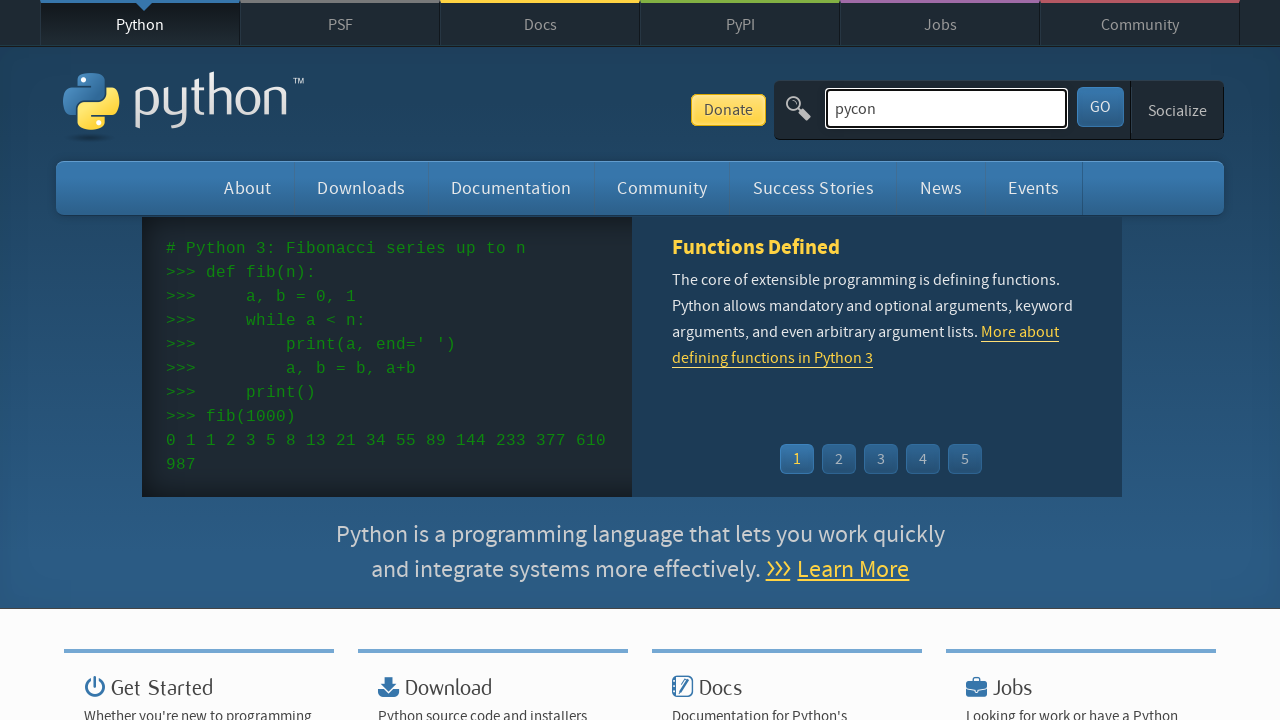

Pressed Enter to submit search query on input[name='q']
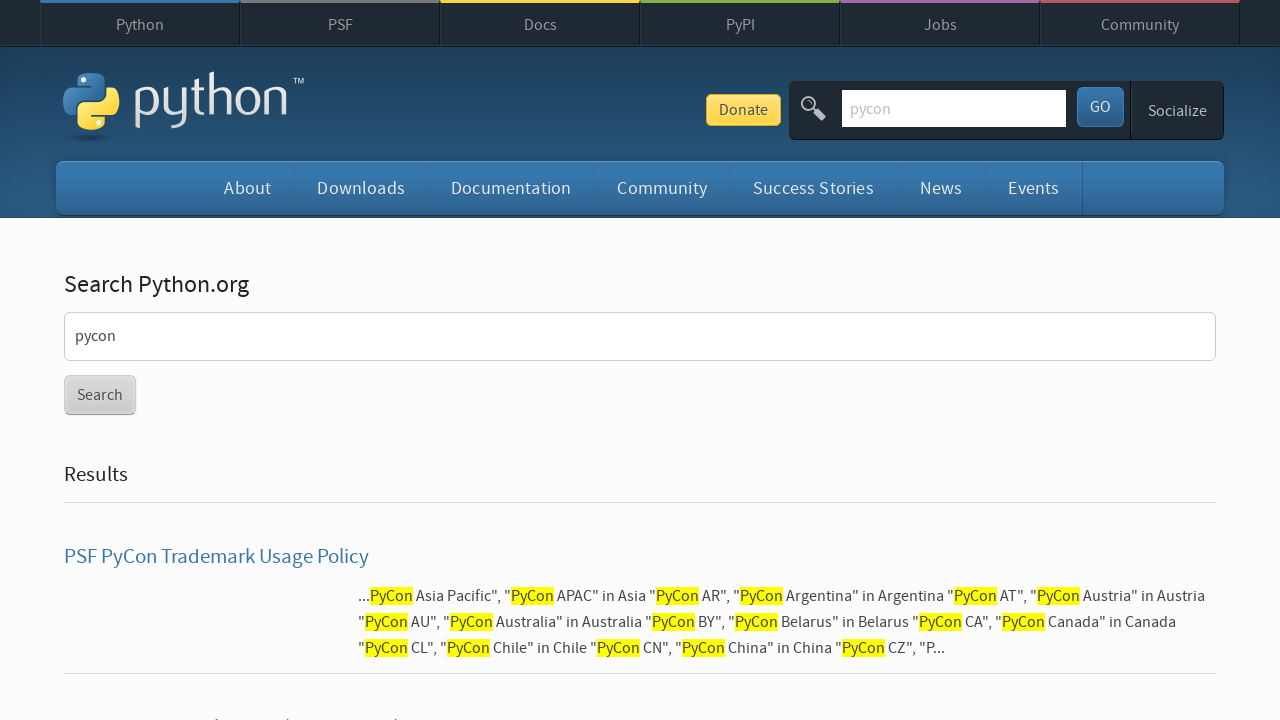

Waited for page to load completely
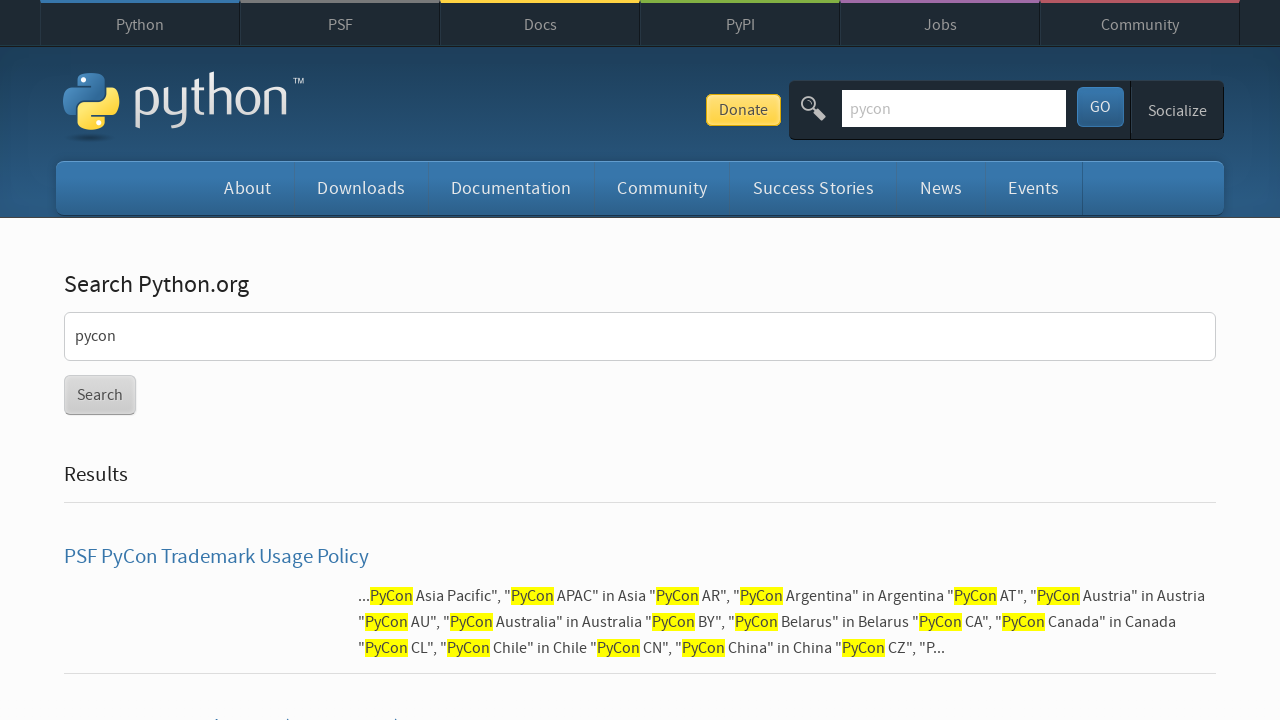

Verified search results were returned (no 'No results found' message)
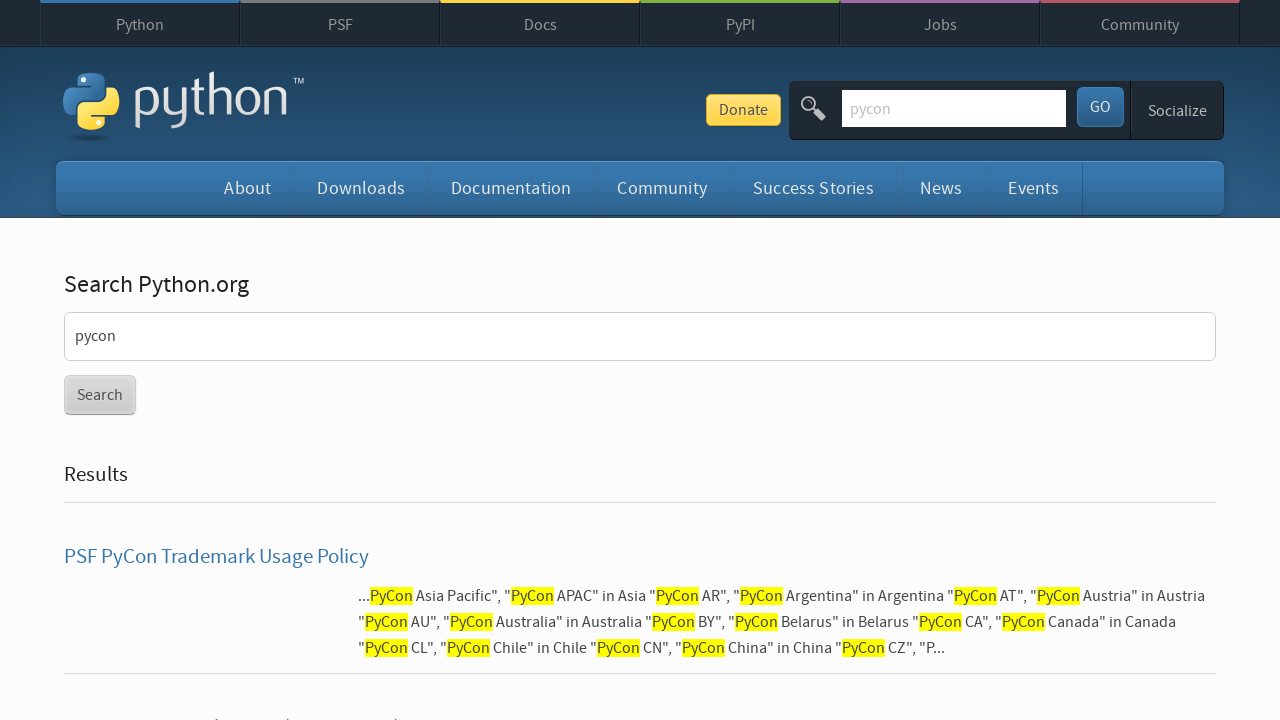

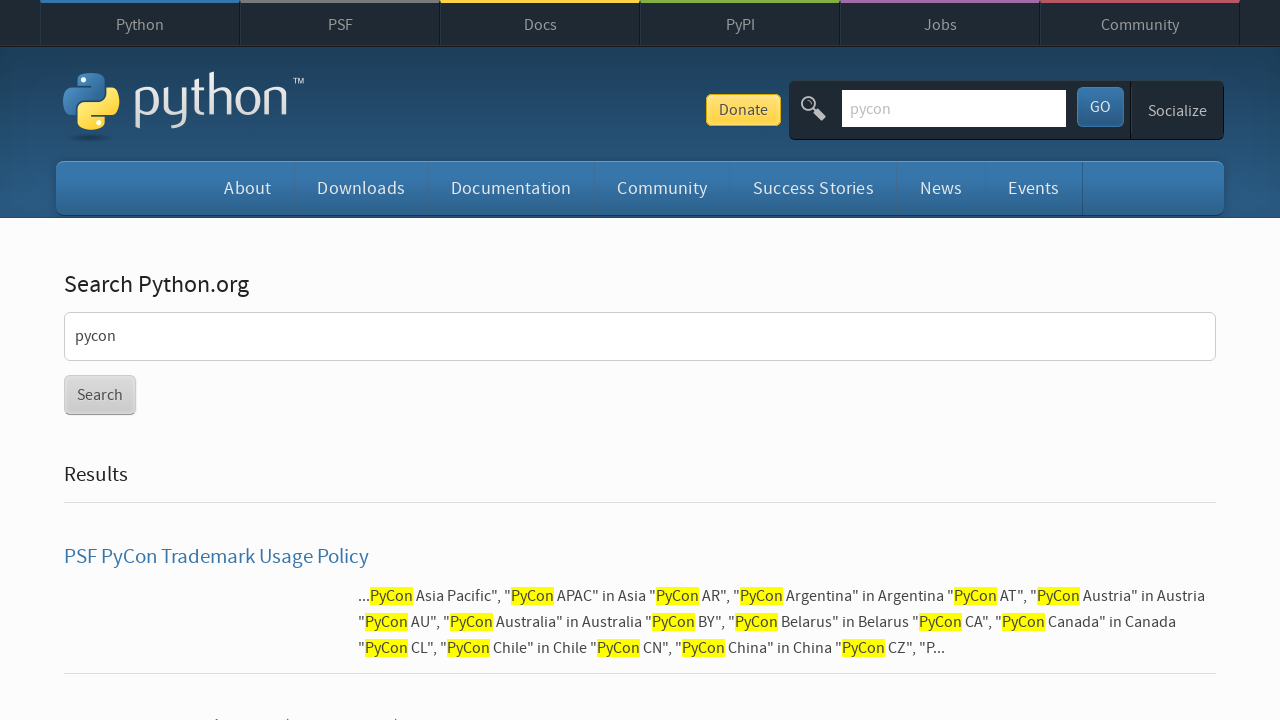